Solves a math captcha by extracting a value from an element attribute, calculating the result, and submitting the form with checkbox and radio button selections

Starting URL: http://suninjuly.github.io/get_attribute.html

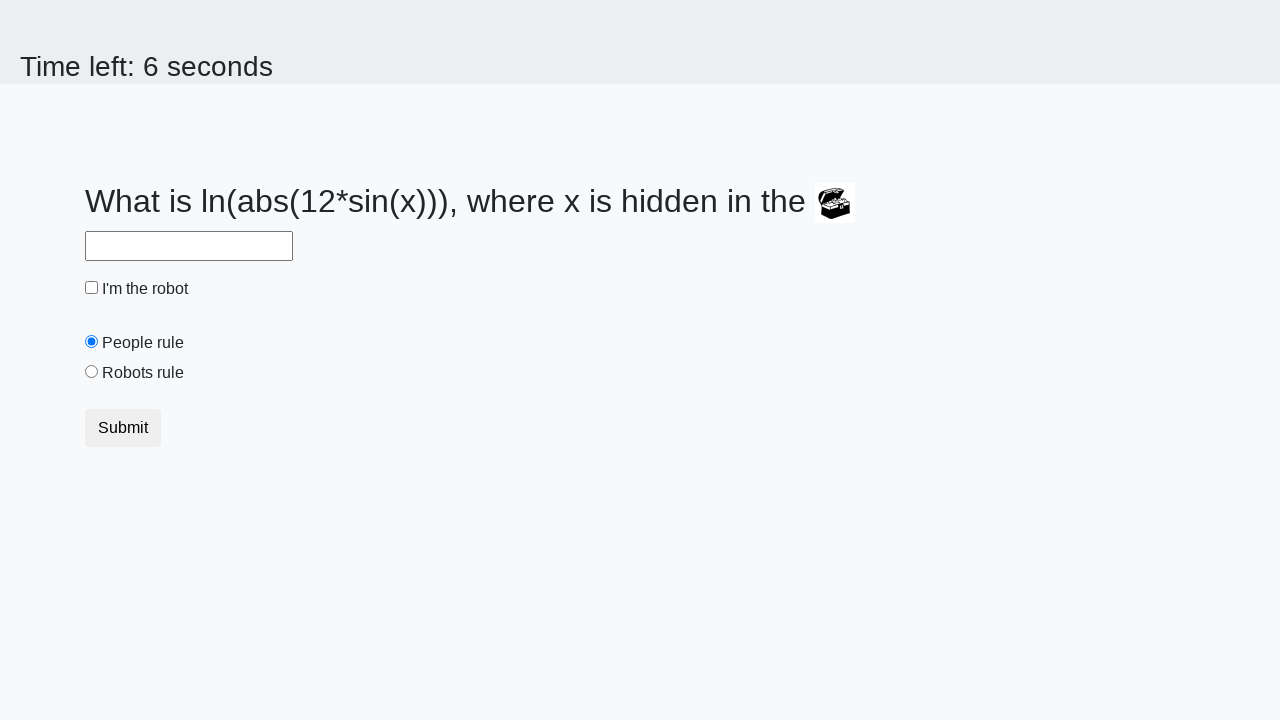

Located treasure element with ID 'treasure'
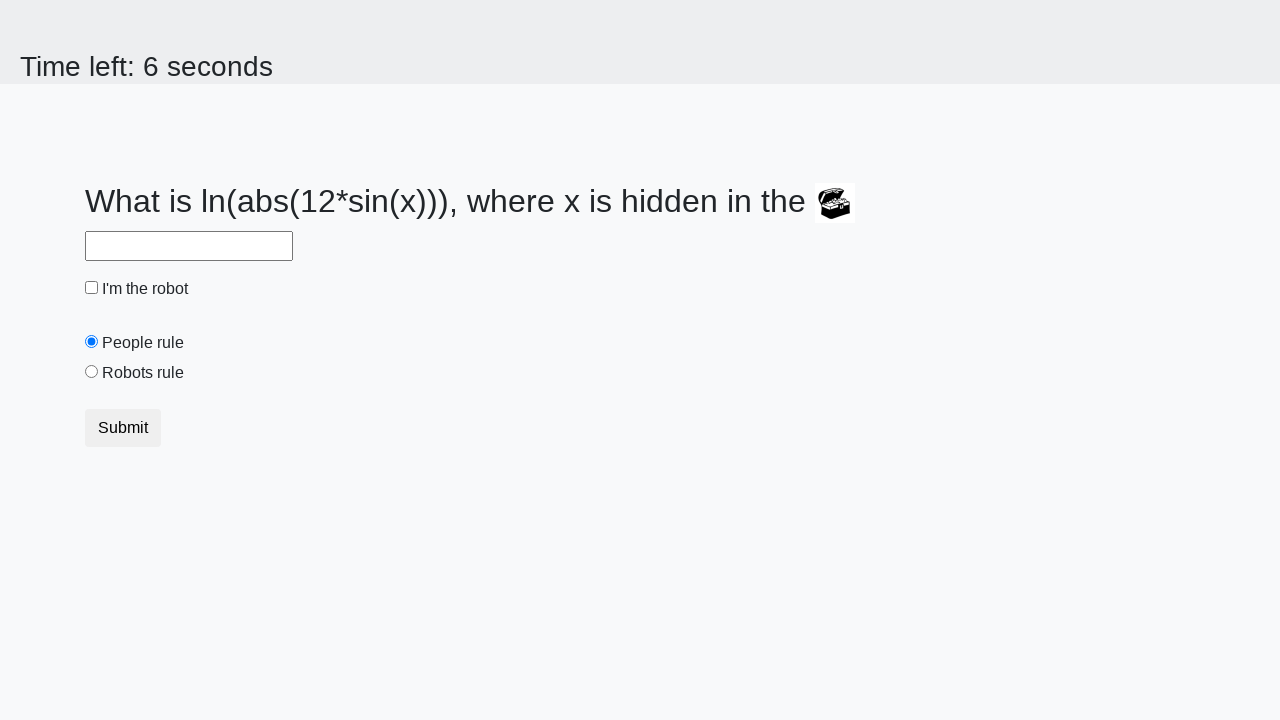

Extracted valuex attribute from treasure element: 819
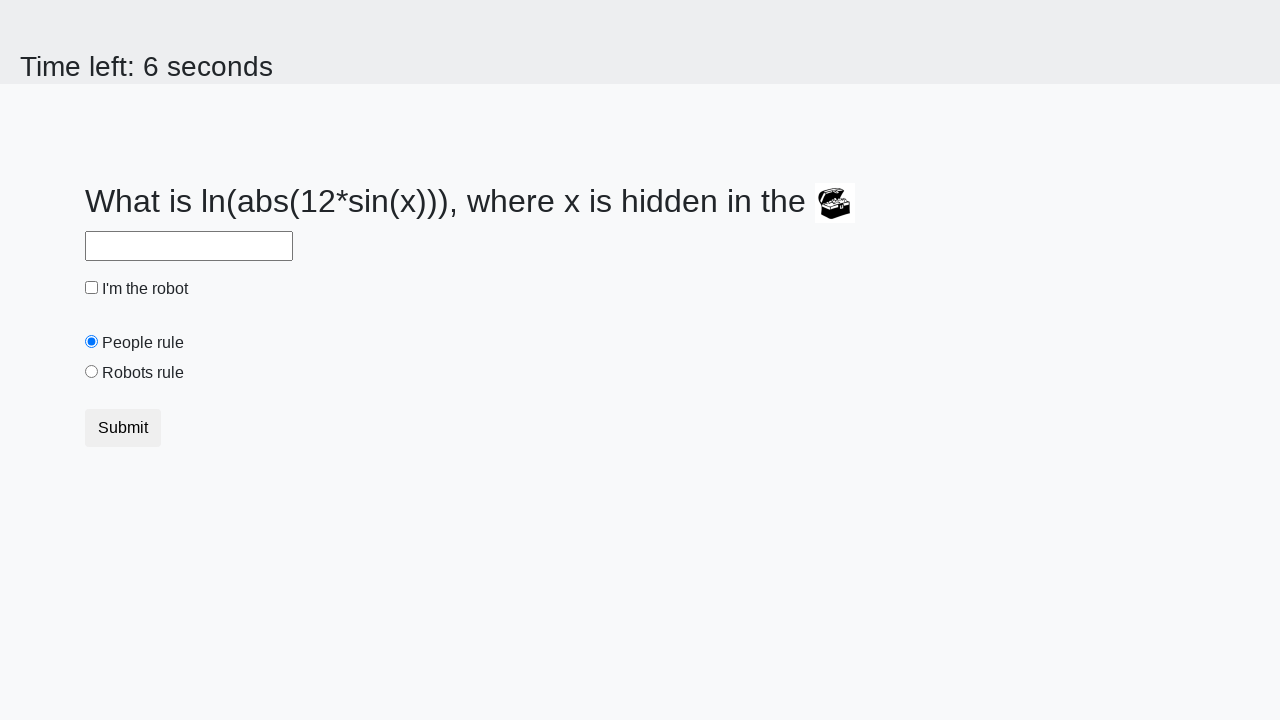

Calculated math captcha result: 2.2824327743296964
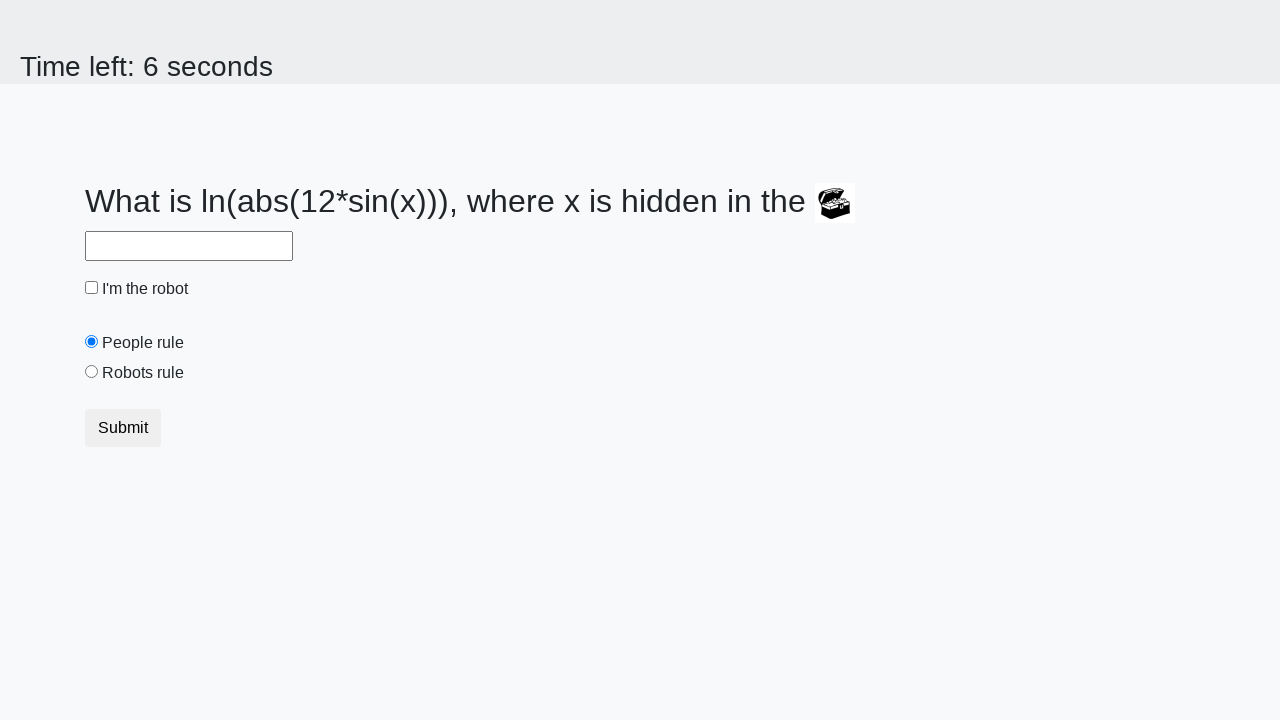

Filled answer field with calculated result: 2.2824327743296964 on #answer
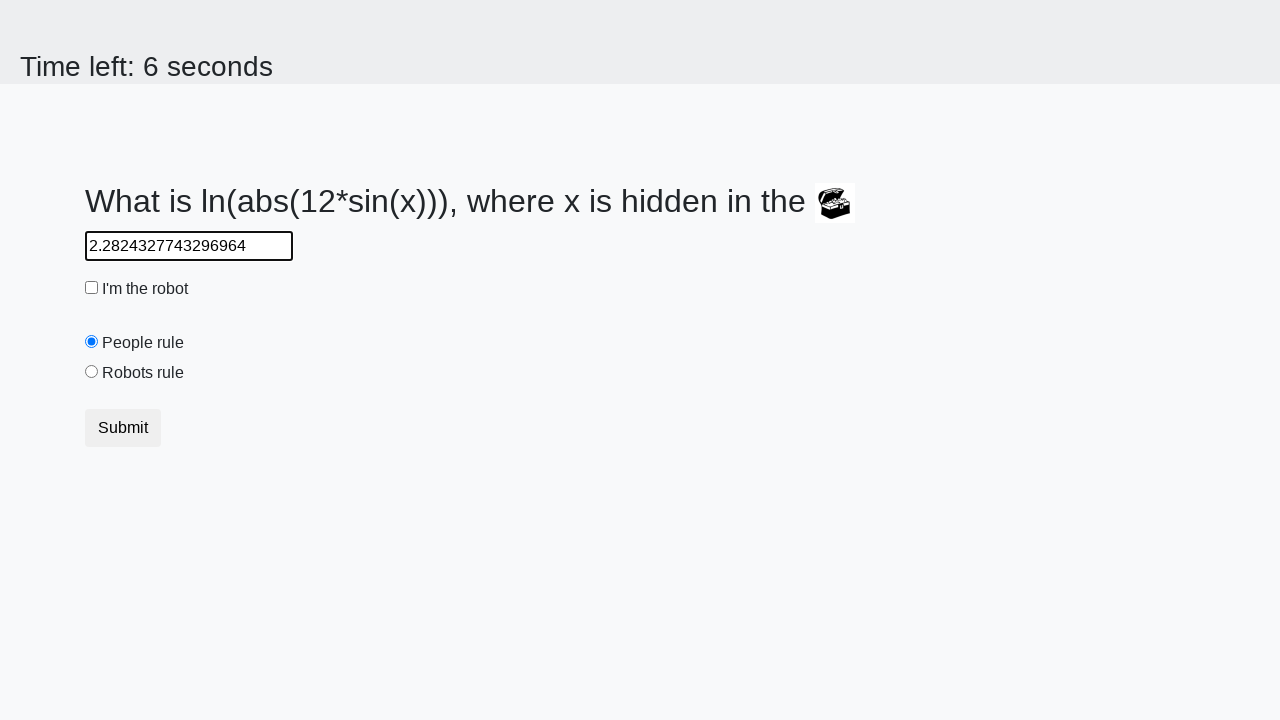

Checked robot checkbox at (92, 288) on #robotCheckbox
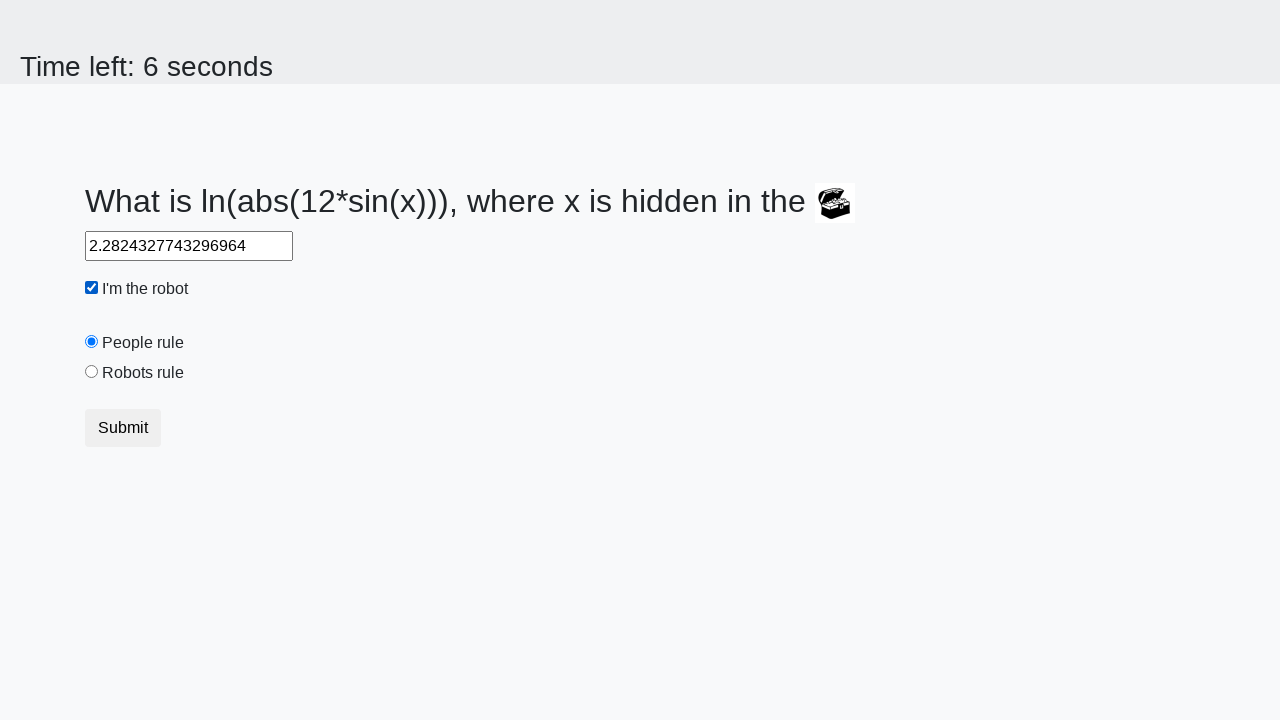

Selected robots rule radio button at (92, 372) on #robotsRule
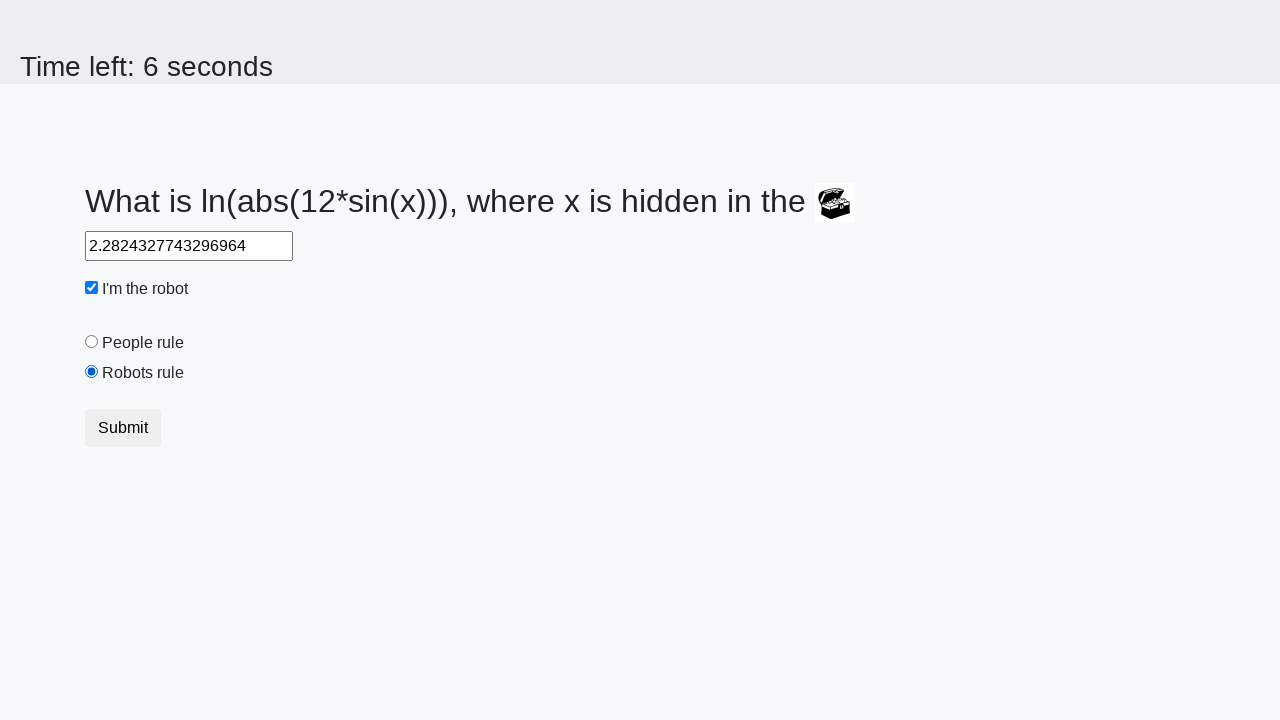

Clicked submit button to submit form at (123, 428) on .btn.btn-default
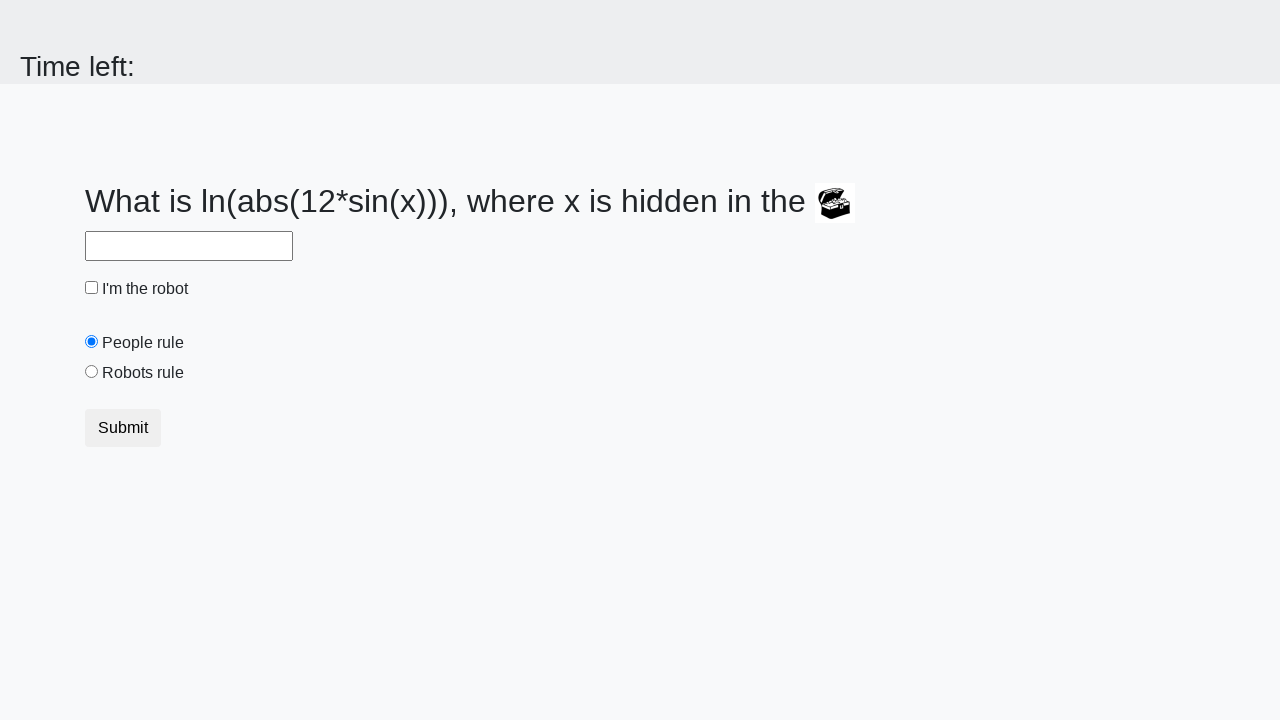

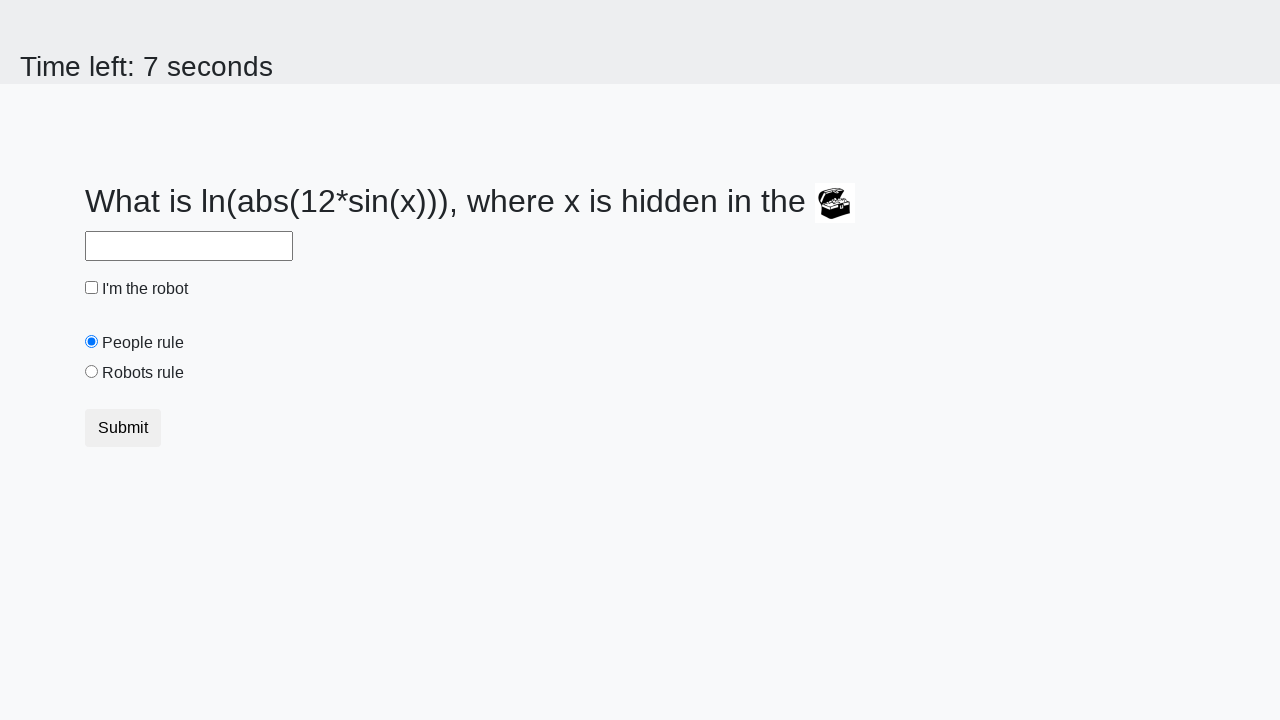